Tests that new todo items are appended to the bottom of the list and counter displays correctly

Starting URL: https://demo.playwright.dev/todomvc

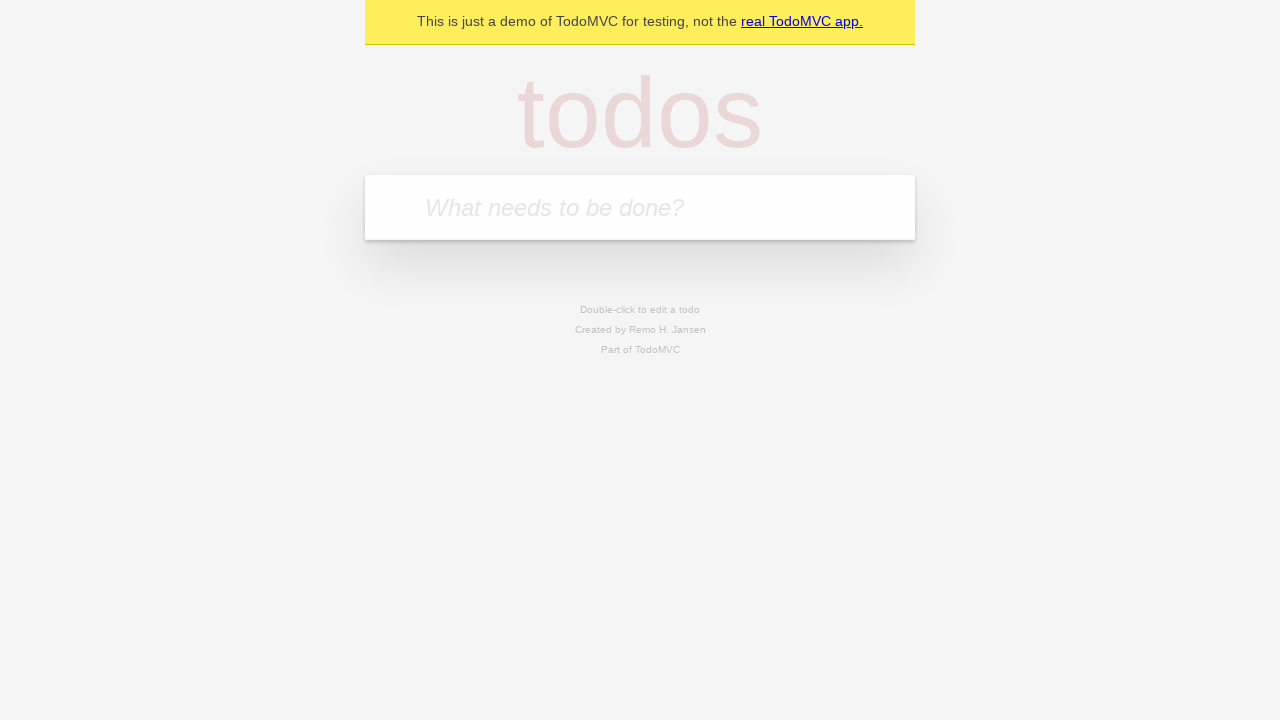

Filled todo input with 'buy some cheese' on internal:attr=[placeholder="What needs to be done?"i]
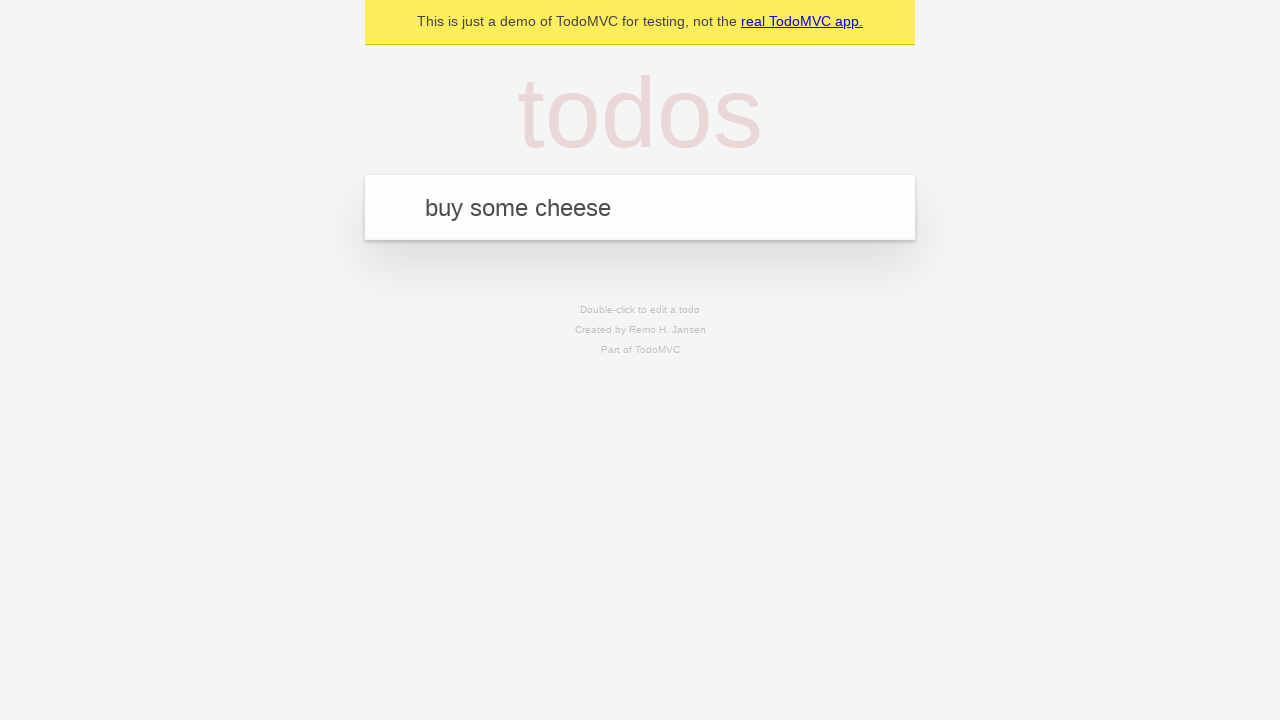

Pressed Enter to add todo item 'buy some cheese' on internal:attr=[placeholder="What needs to be done?"i]
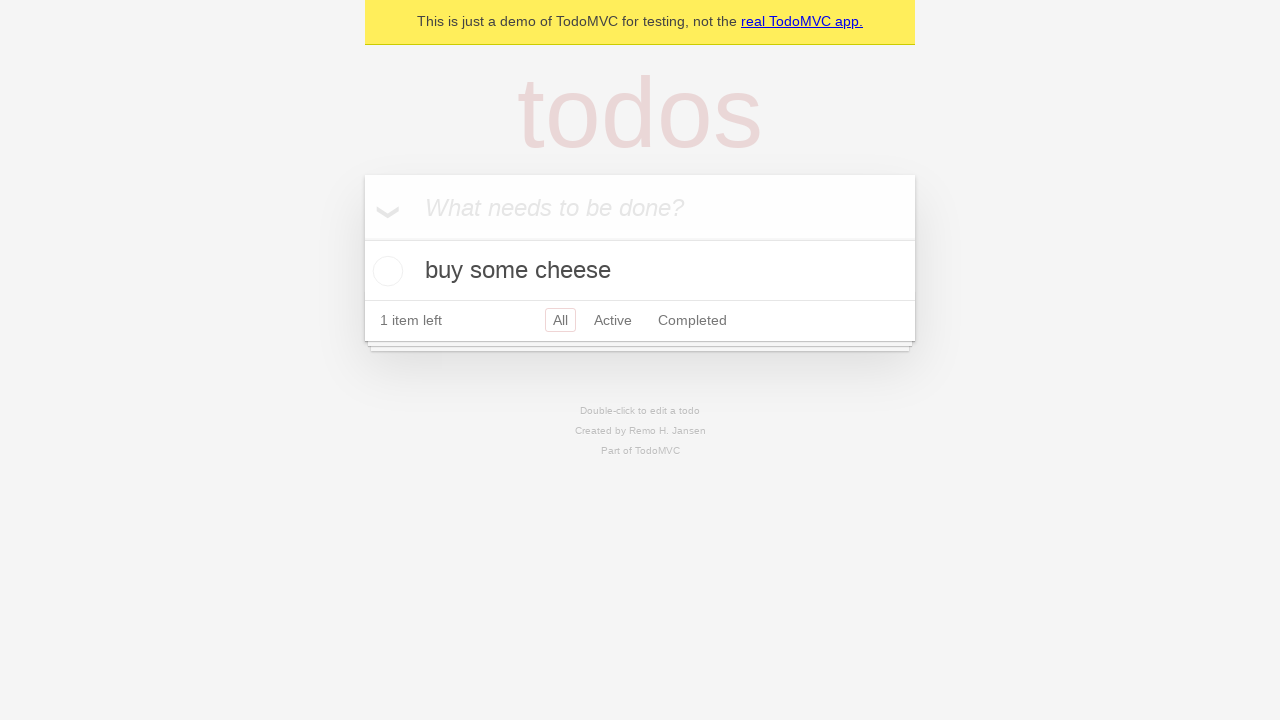

Filled todo input with 'feed the cat' on internal:attr=[placeholder="What needs to be done?"i]
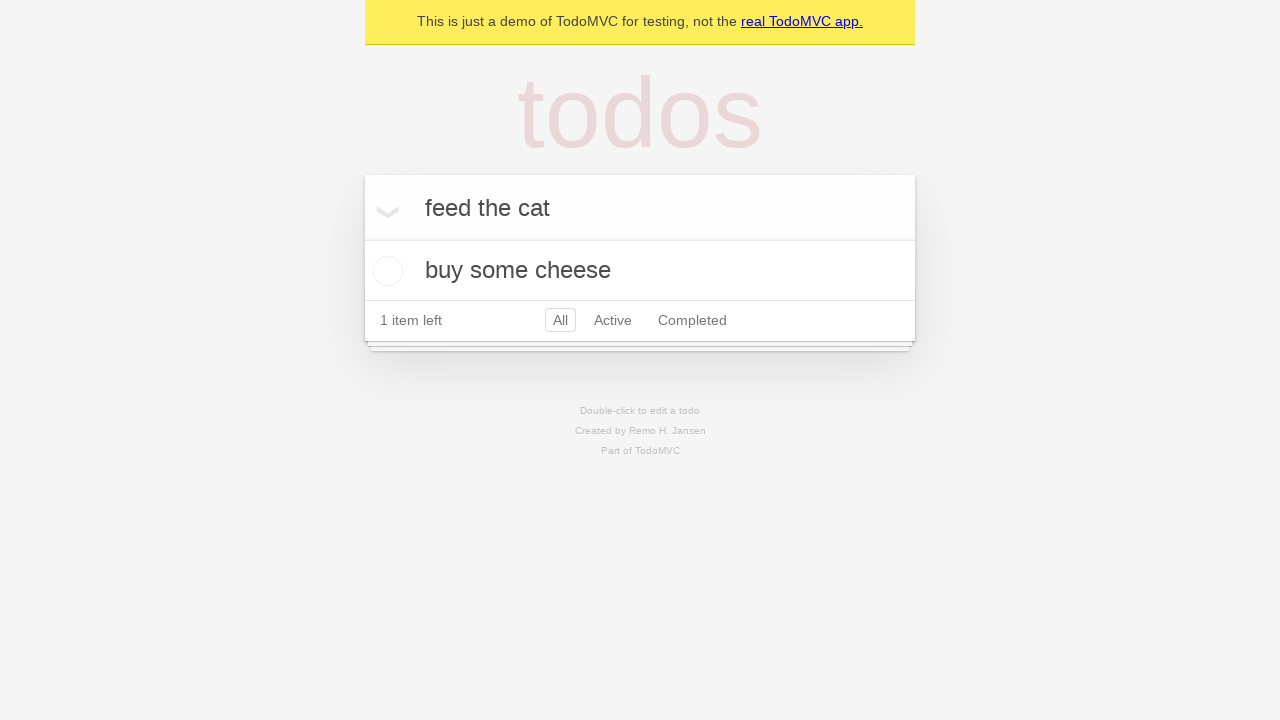

Pressed Enter to add todo item 'feed the cat' on internal:attr=[placeholder="What needs to be done?"i]
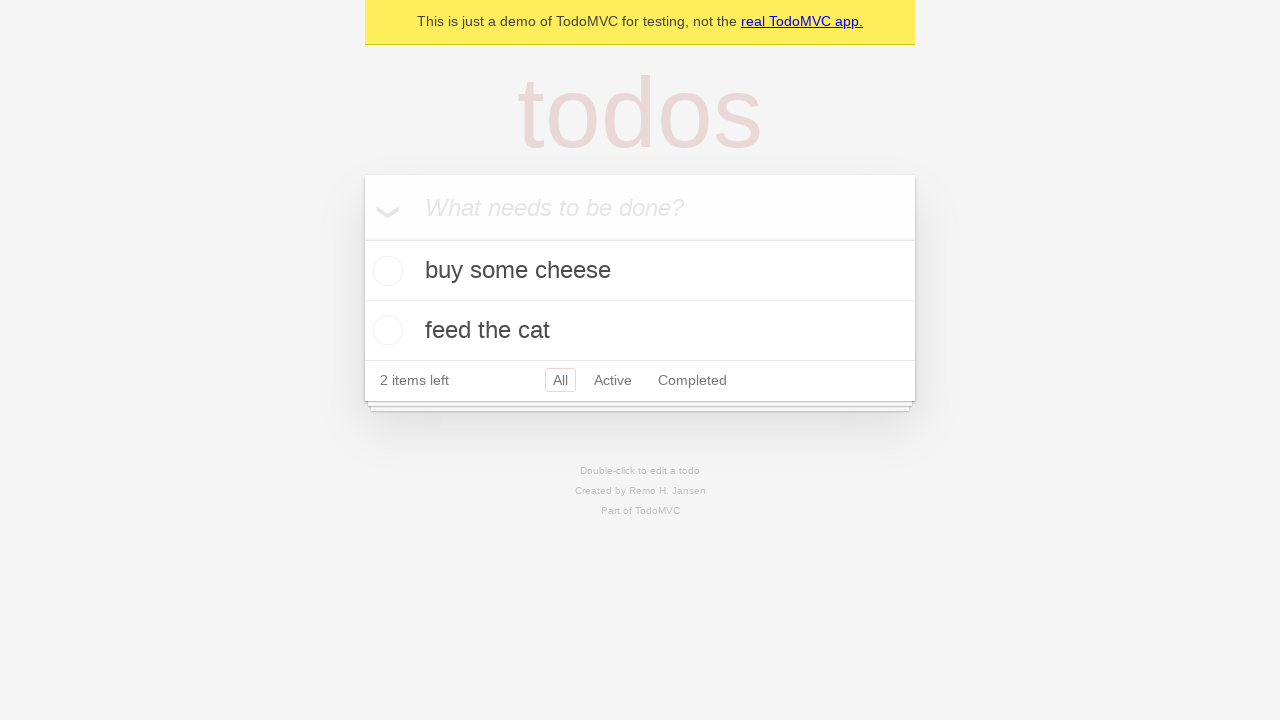

Filled todo input with 'book a doctors appointment' on internal:attr=[placeholder="What needs to be done?"i]
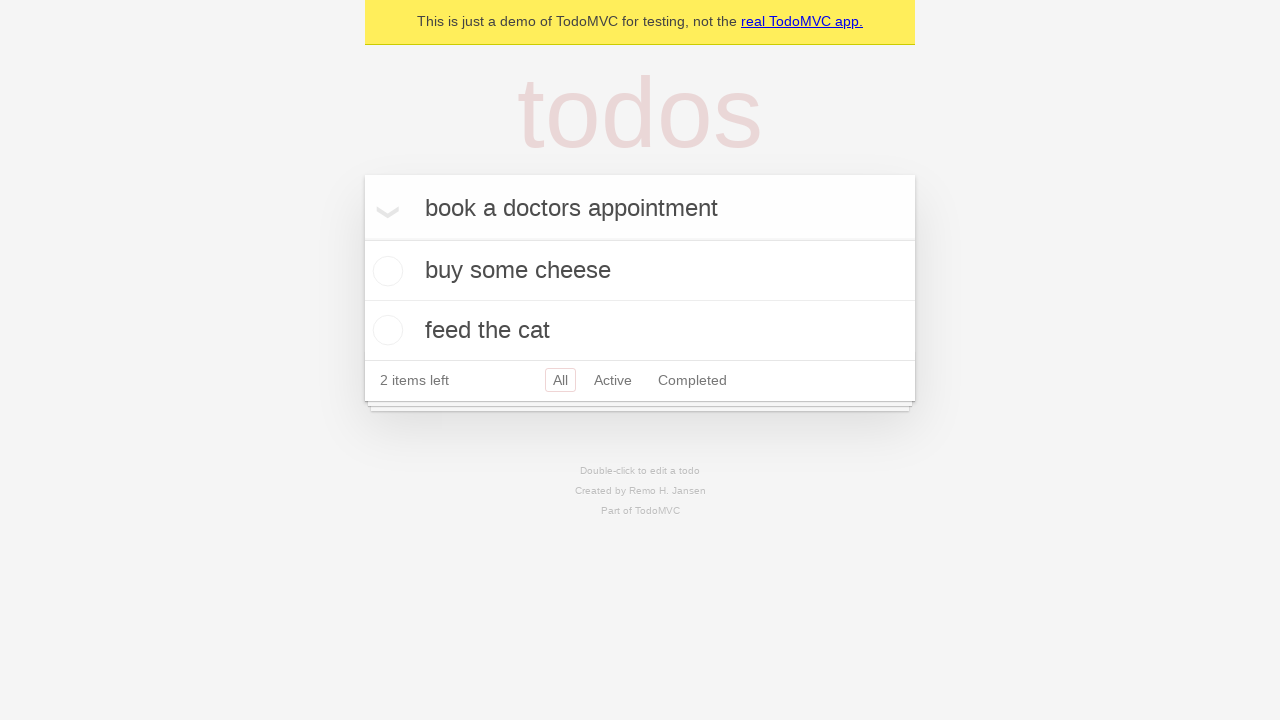

Pressed Enter to add todo item 'book a doctors appointment' on internal:attr=[placeholder="What needs to be done?"i]
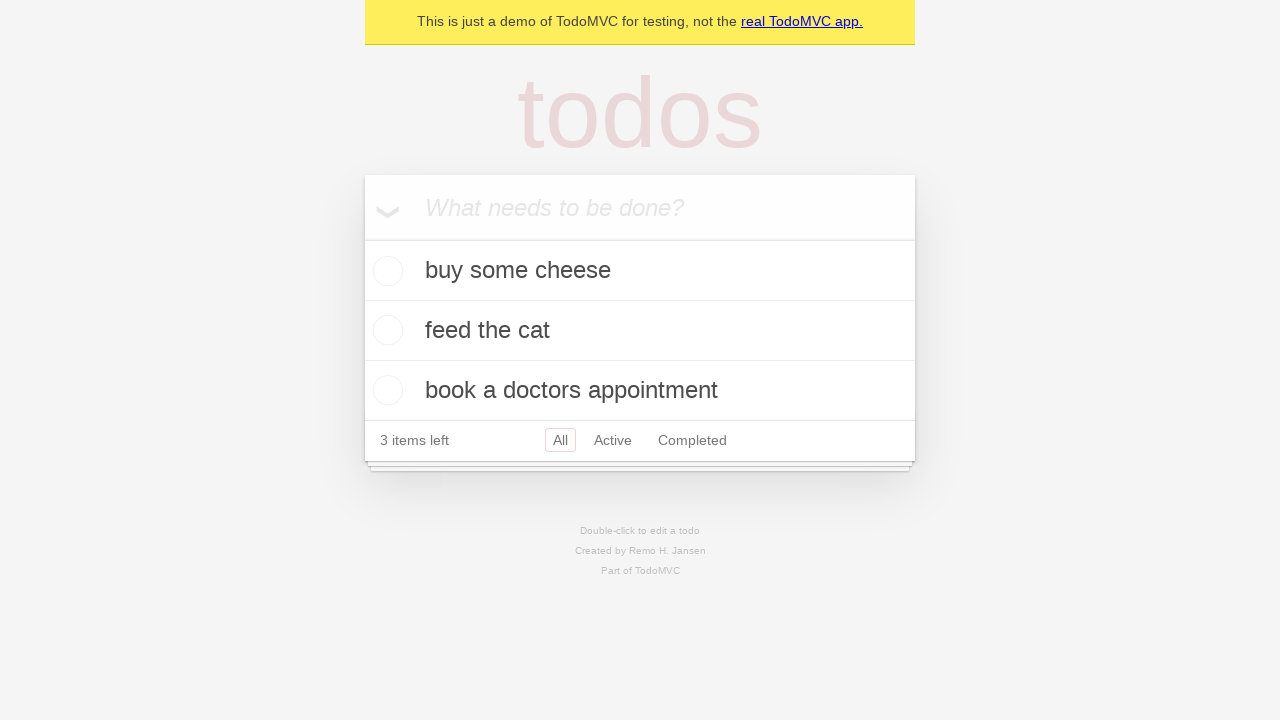

Waited for '3 items left' counter to appear
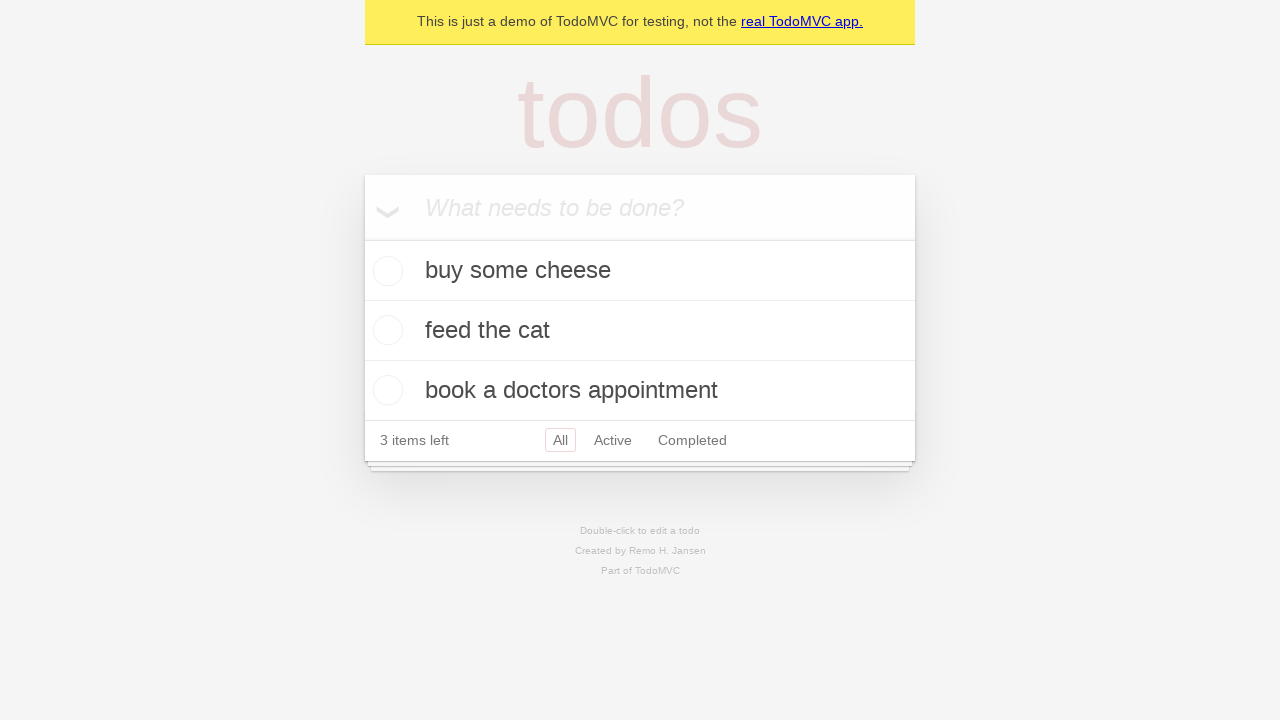

Waited for third todo item to be present in DOM
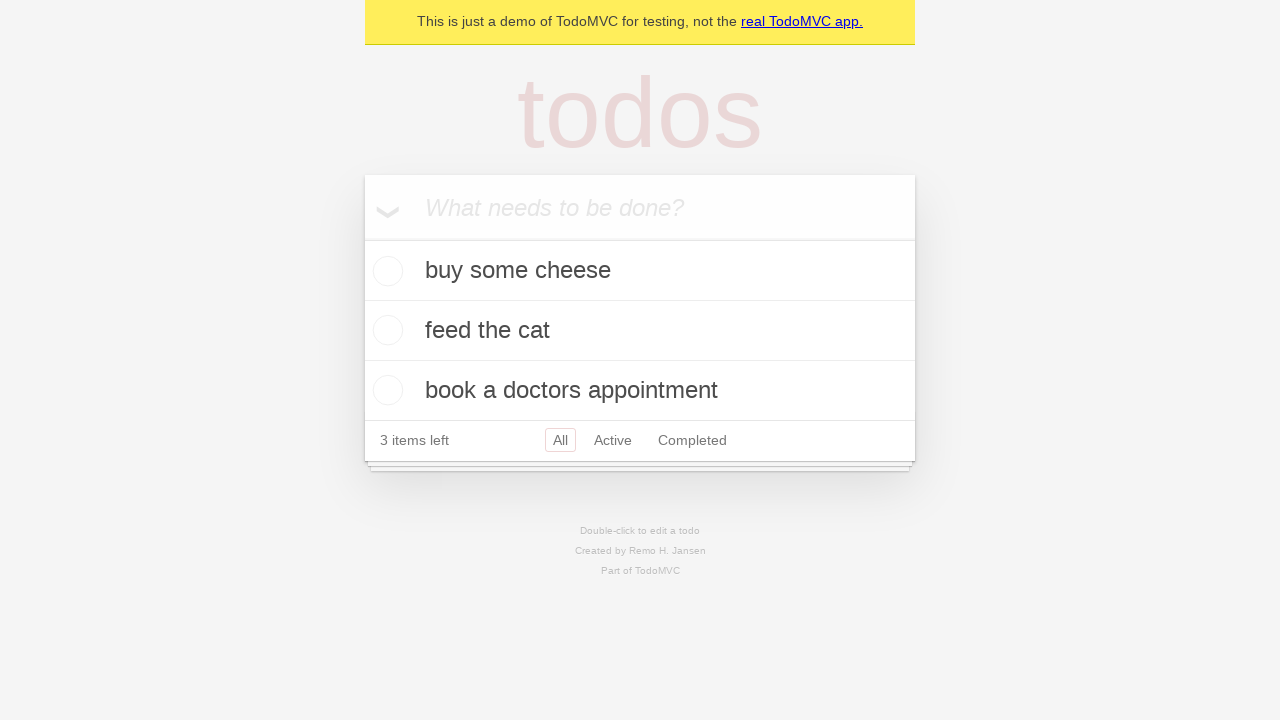

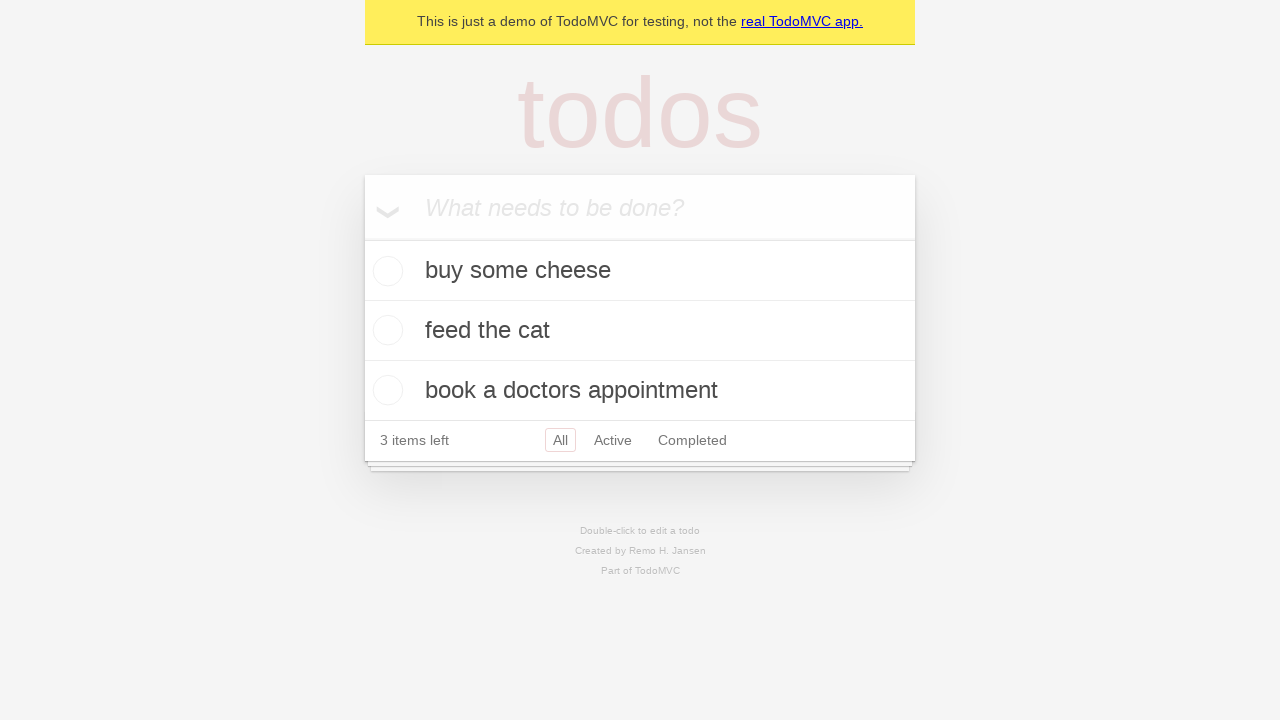